Tests drag and drop functionality by dragging an element onto a droppable target and verifying the drop was successful

Starting URL: https://jqueryui.com/droppable/

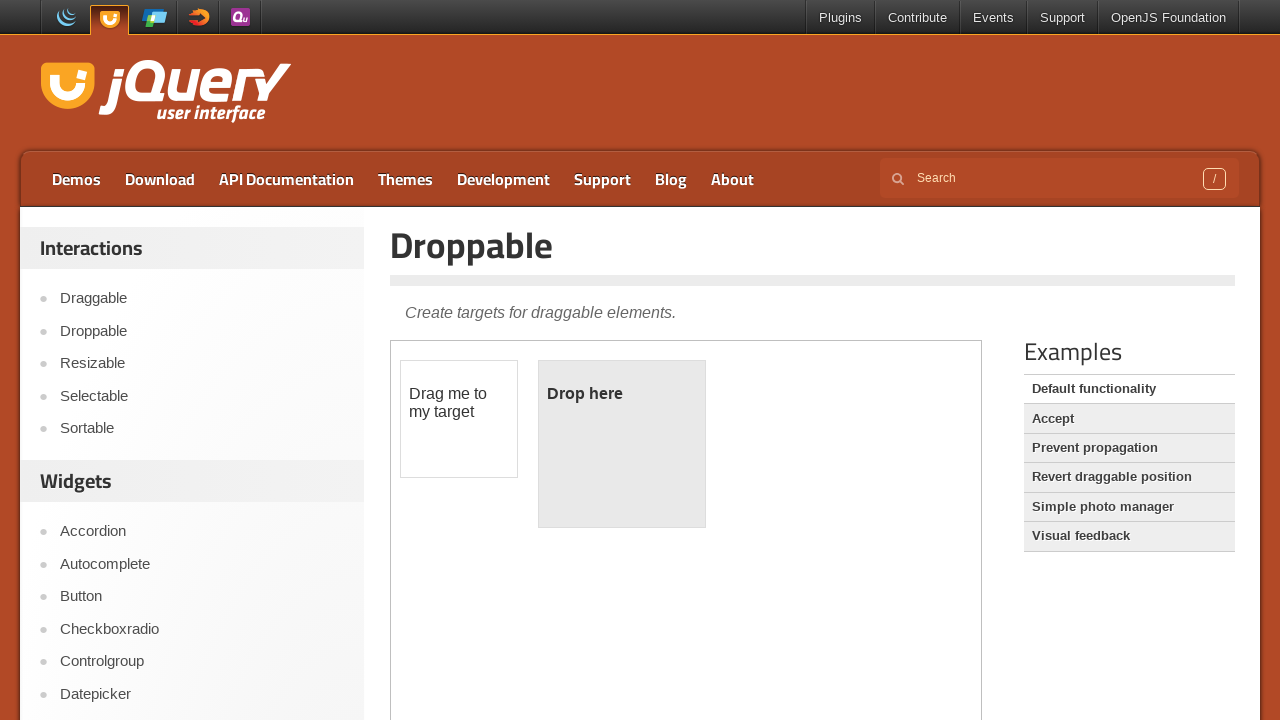

Located the demo iframe
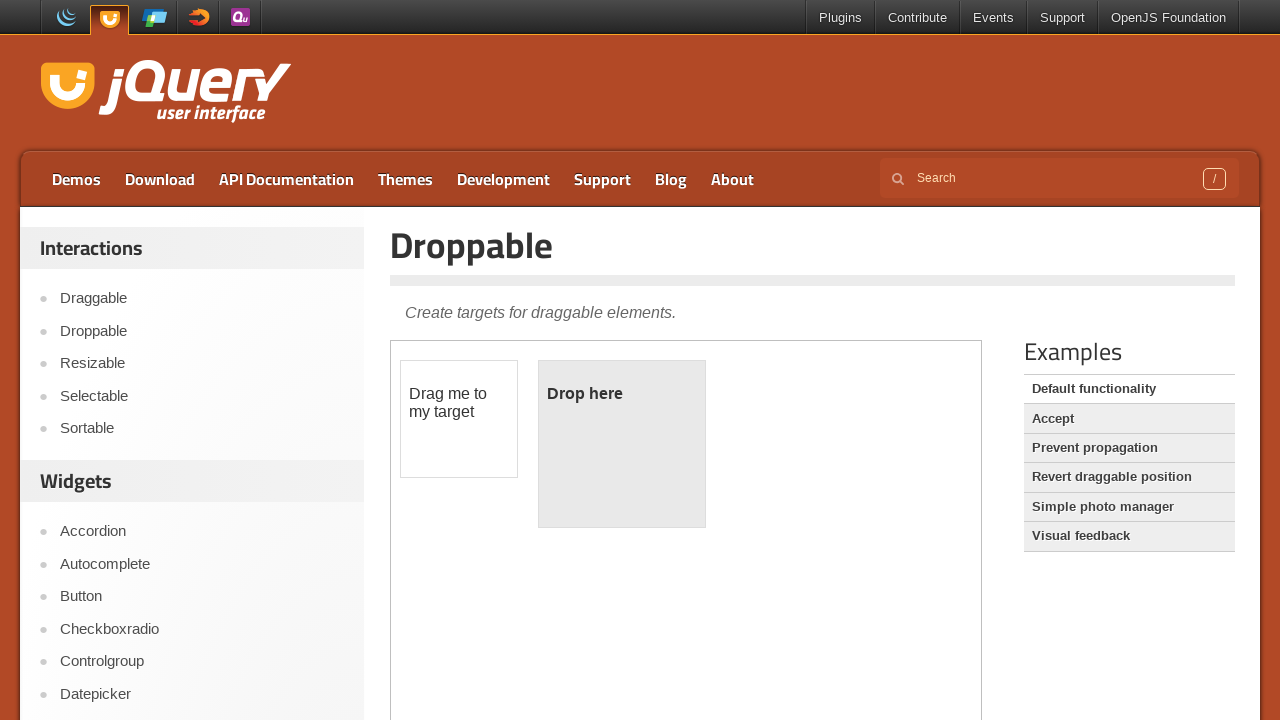

Located the draggable element
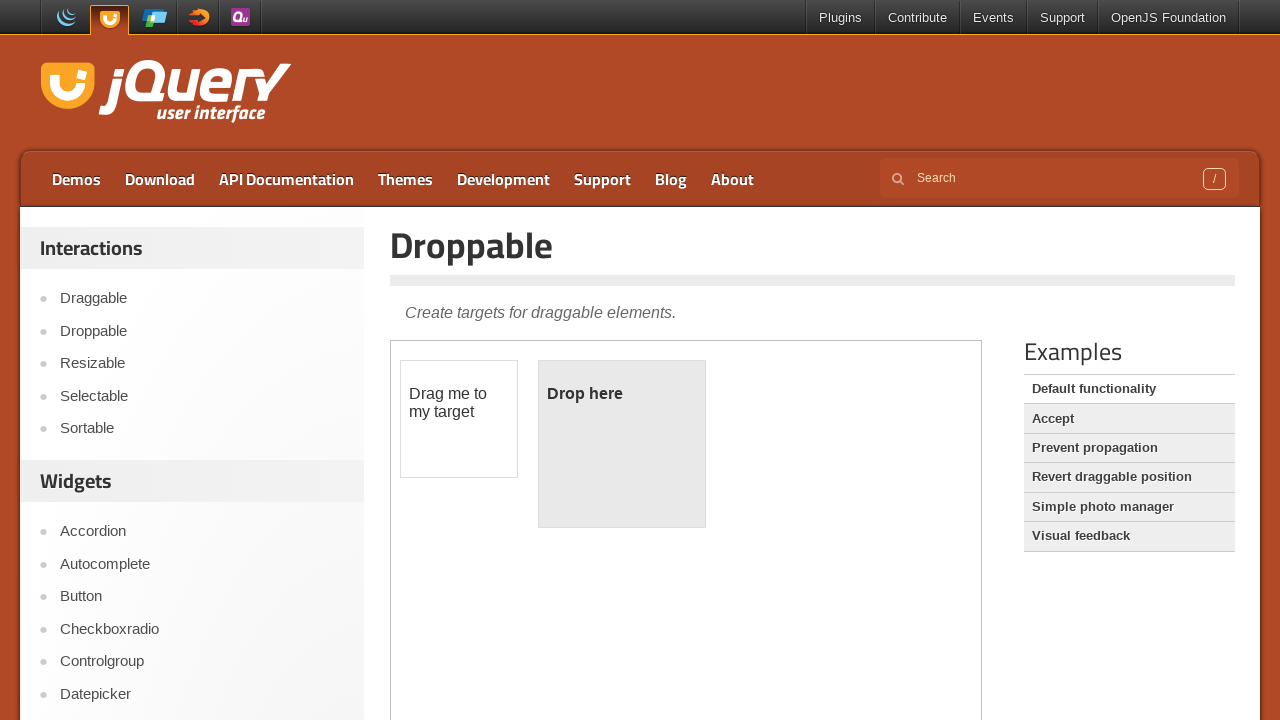

Located the droppable target element
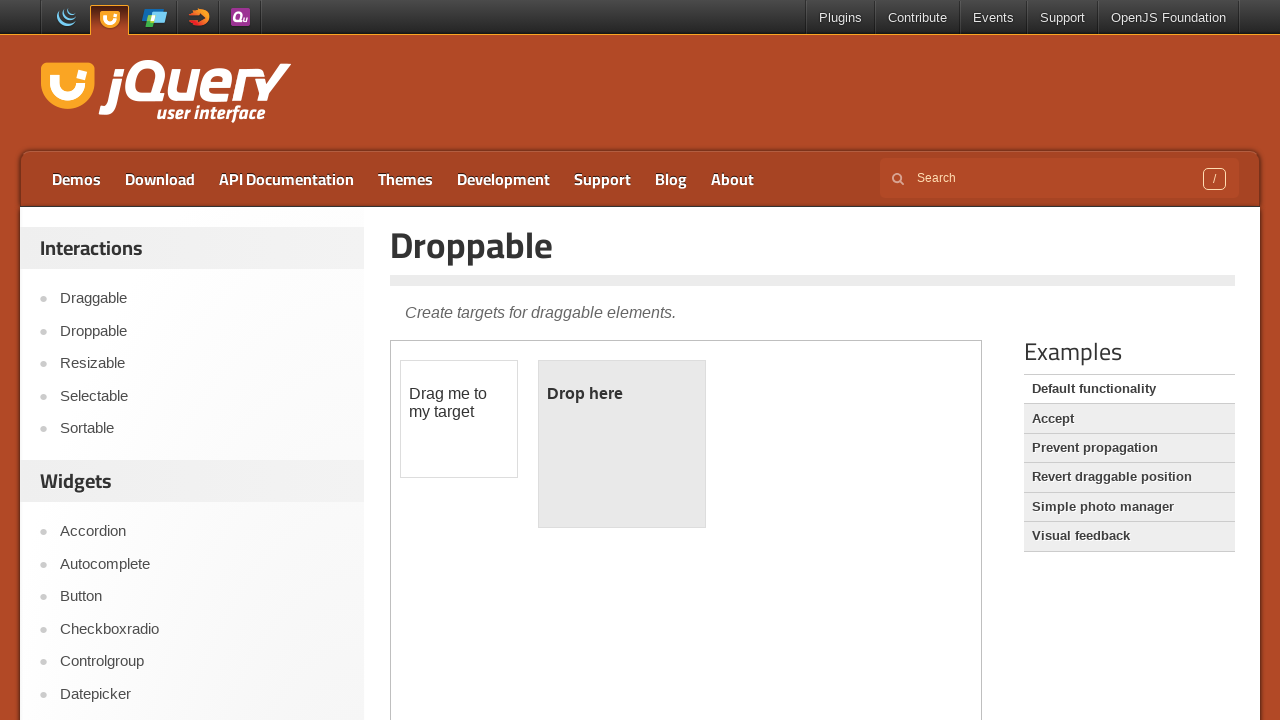

Dragged the draggable element onto the droppable target at (622, 444)
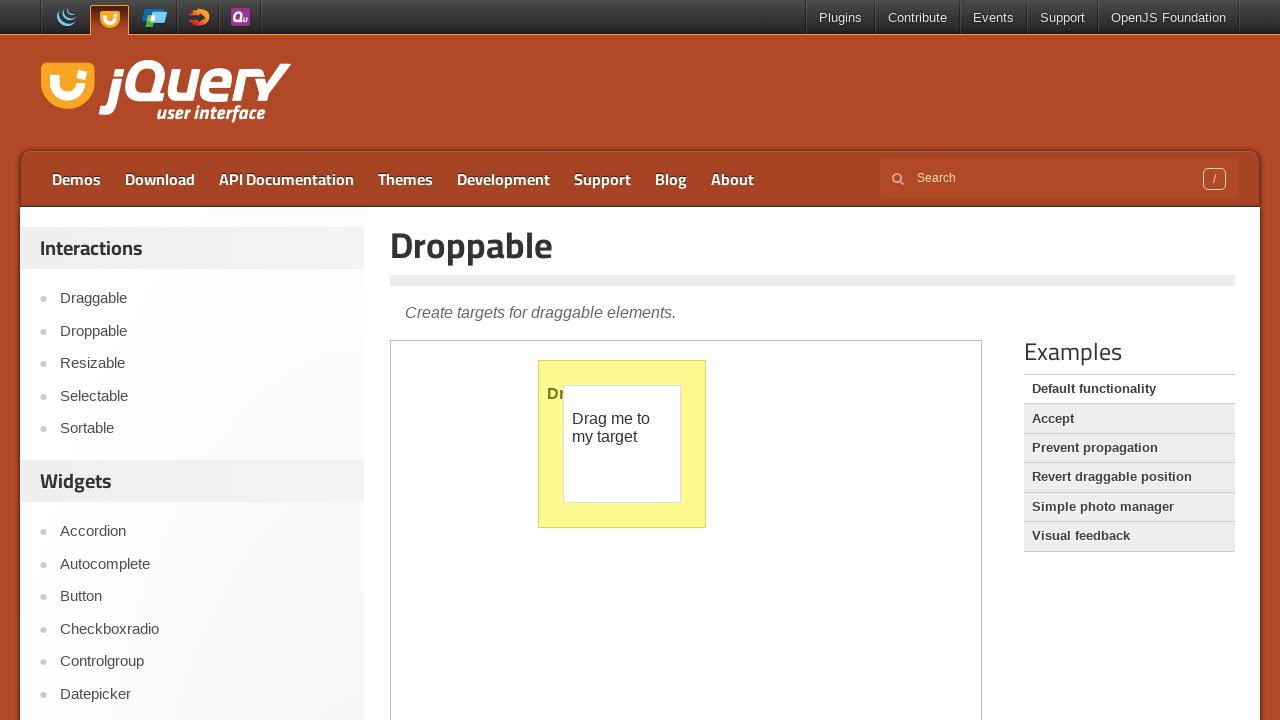

Verified that the drop was successful - droppable element now shows 'Dropped!'
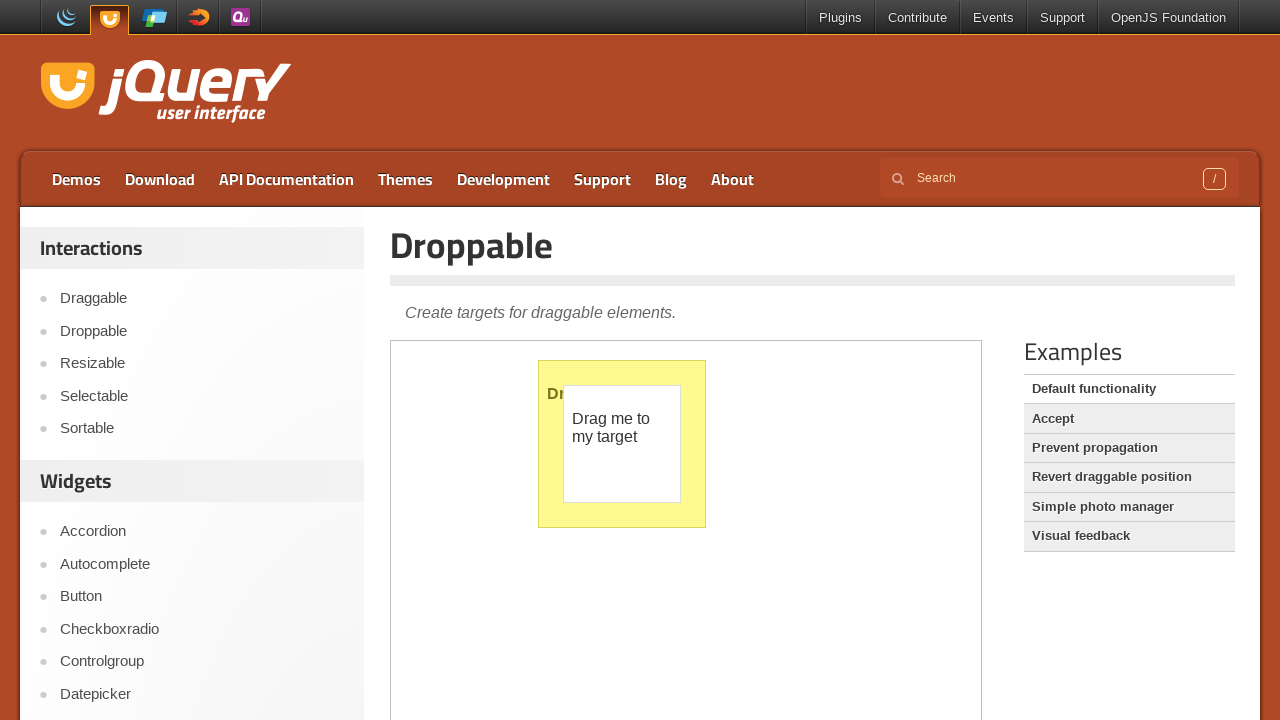

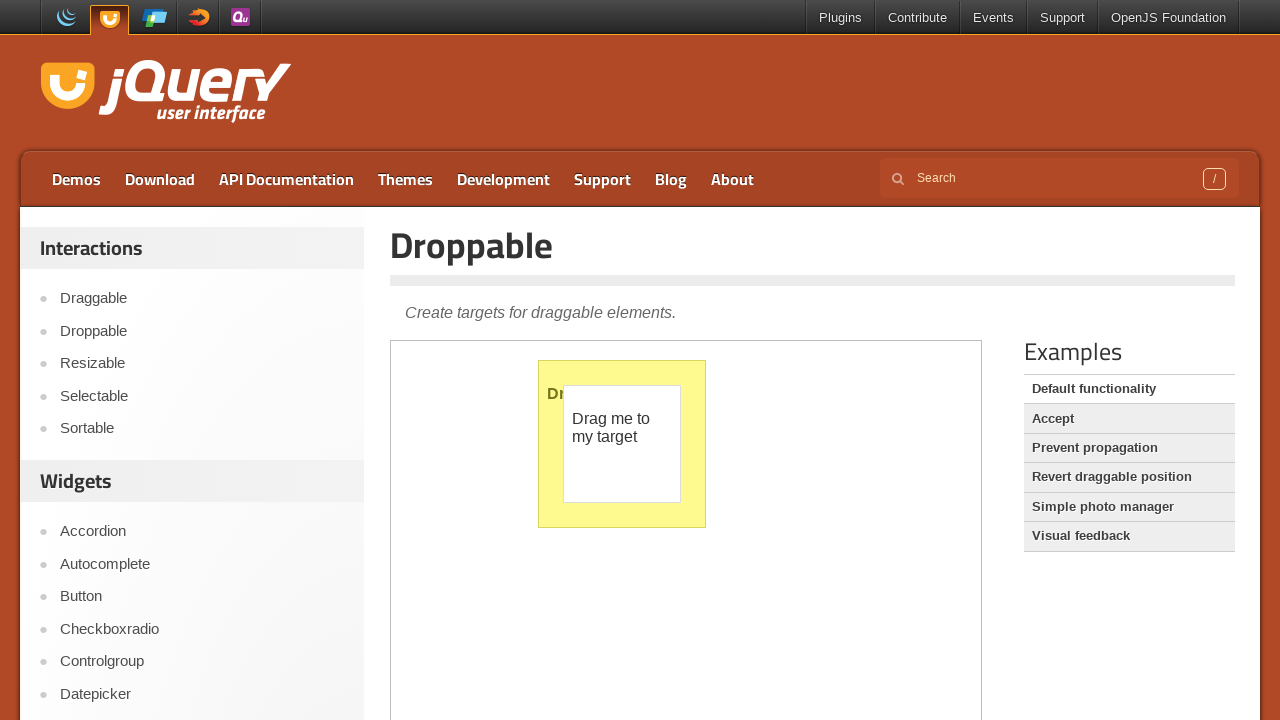